Tests menu navigation by clicking through main menu items and sub-items

Starting URL: https://demoqa.com/menu

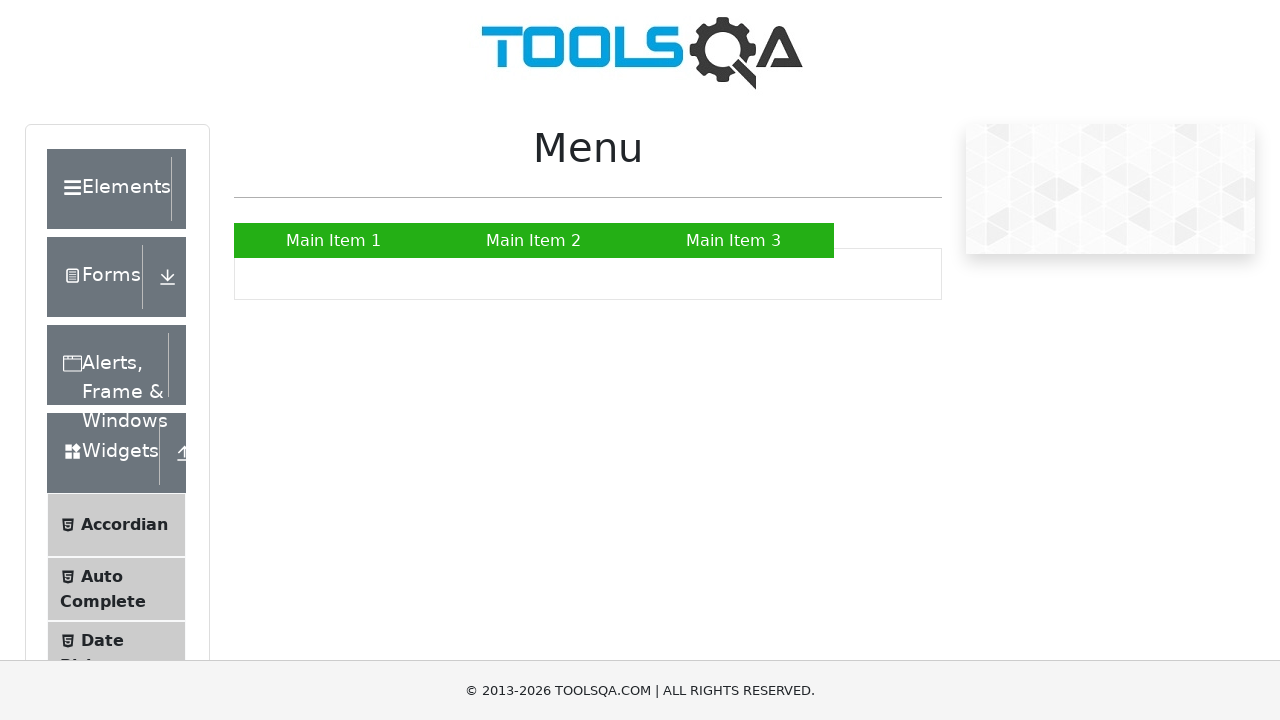

Clicked Main Item 1 at (334, 240) on a:text('Main Item 1')
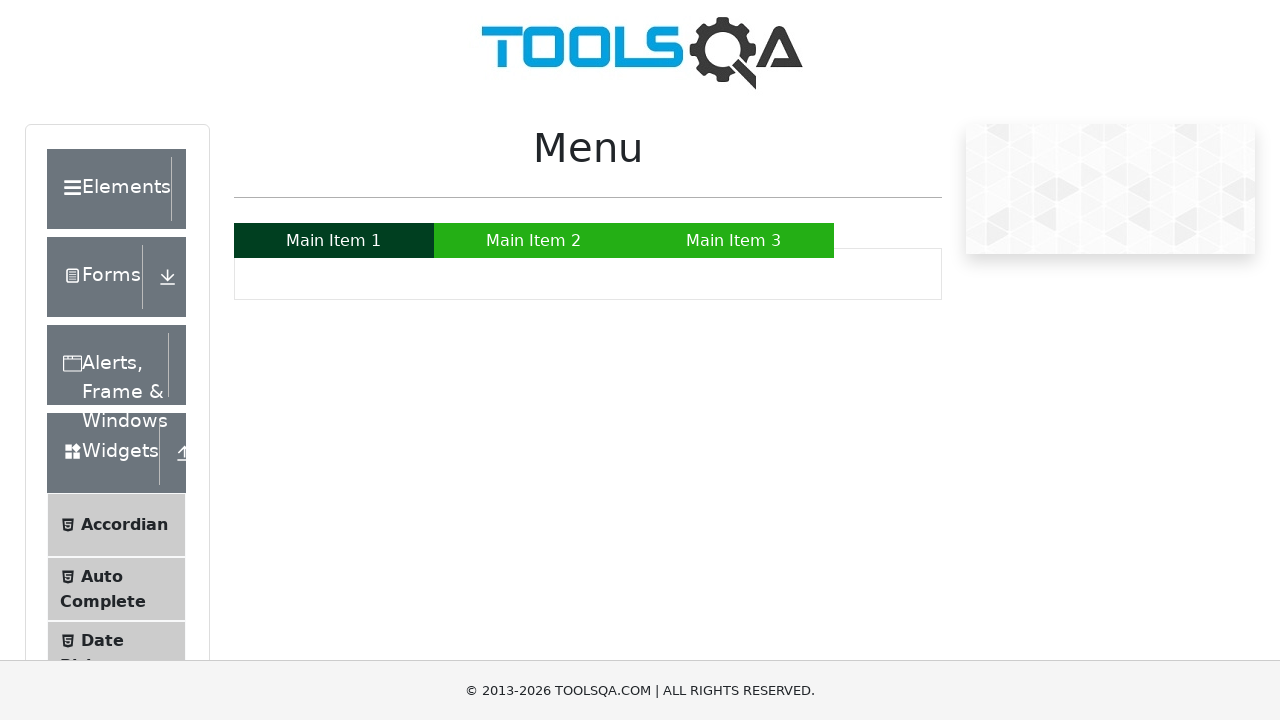

Hovered over Main Item 2 to show submenu at (534, 240) on a:text('Main Item 2')
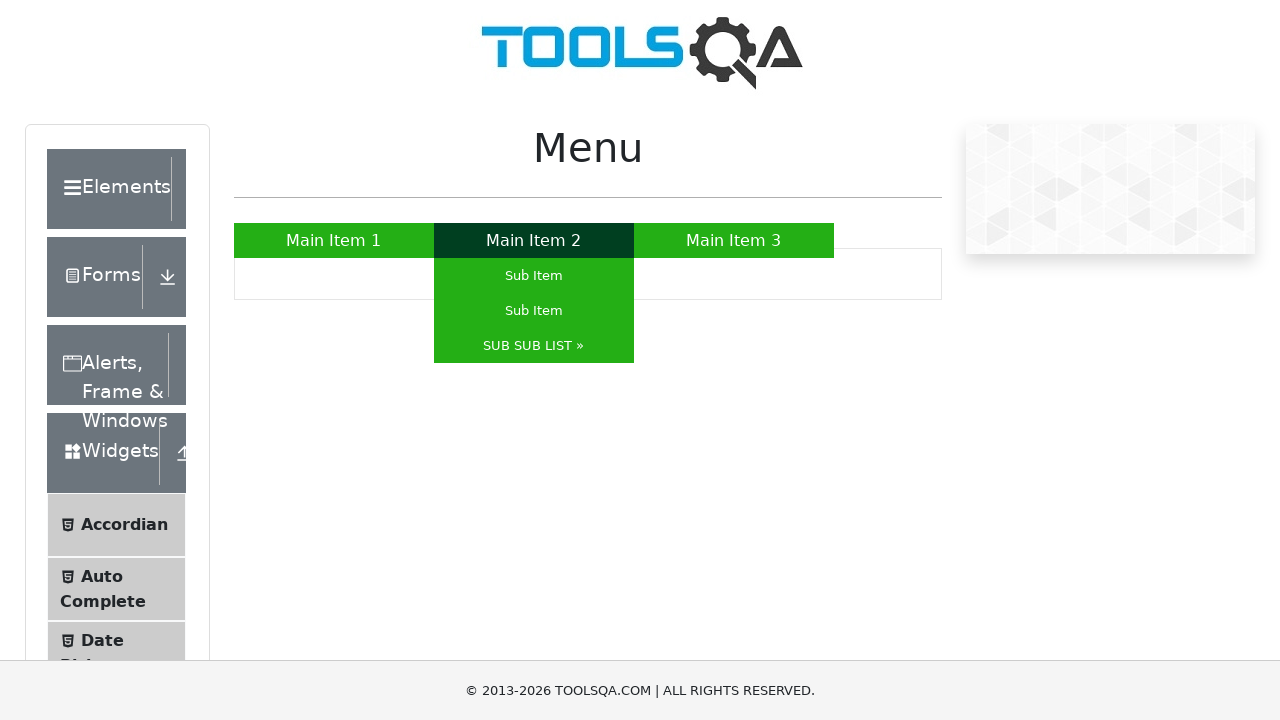

Waited for submenu to appear
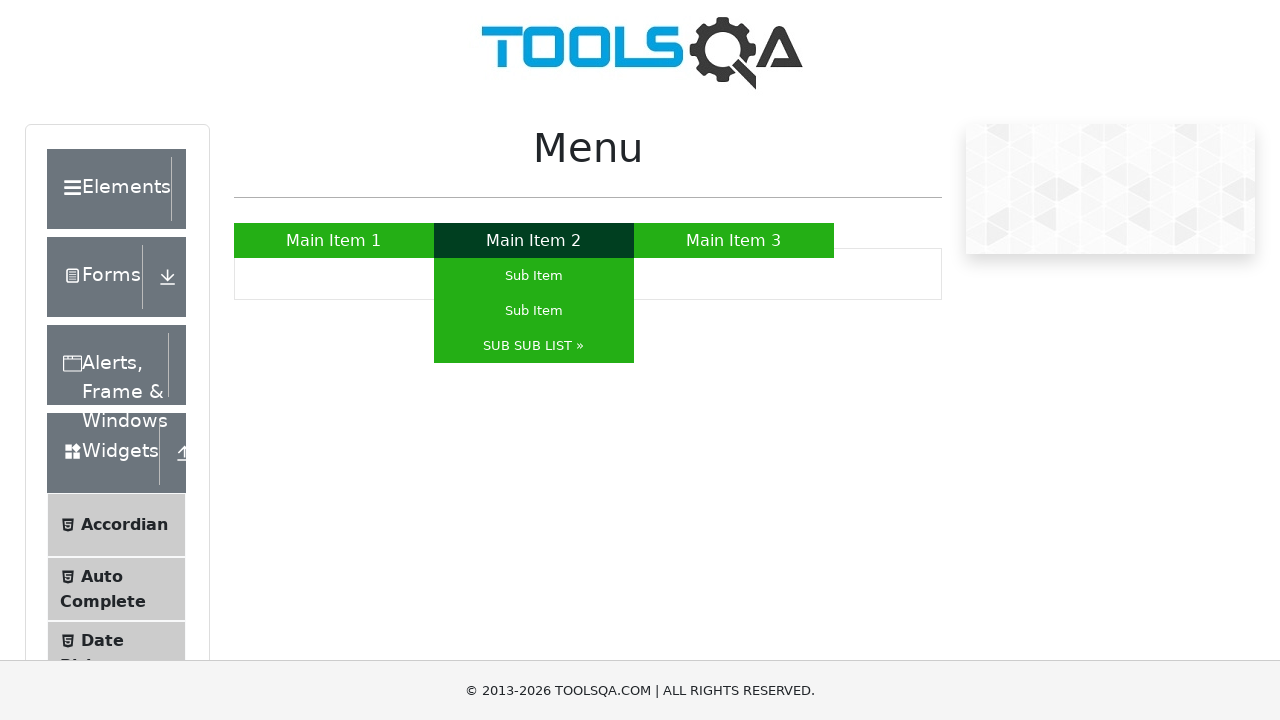

Clicked first Sub Item at (534, 276) on a:text('Sub Item') >> nth=0
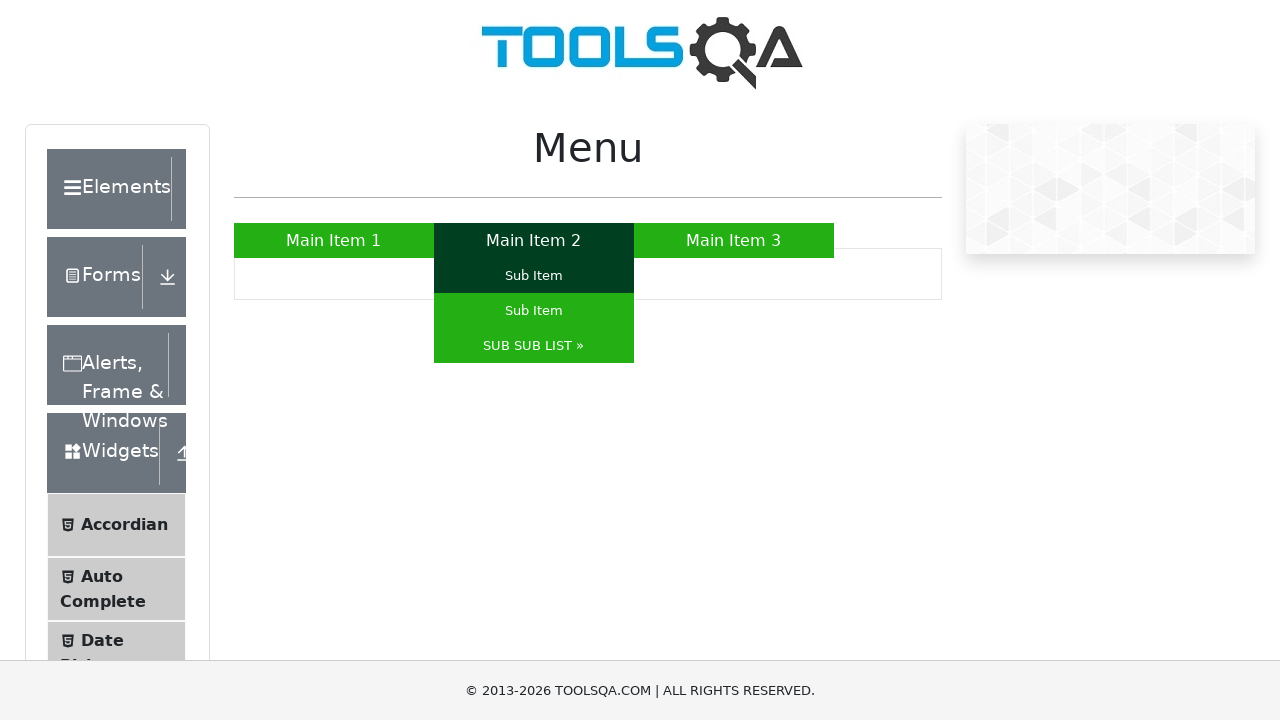

Hovered over Main Item 2 again to access submenu at (534, 240) on a:text('Main Item 2')
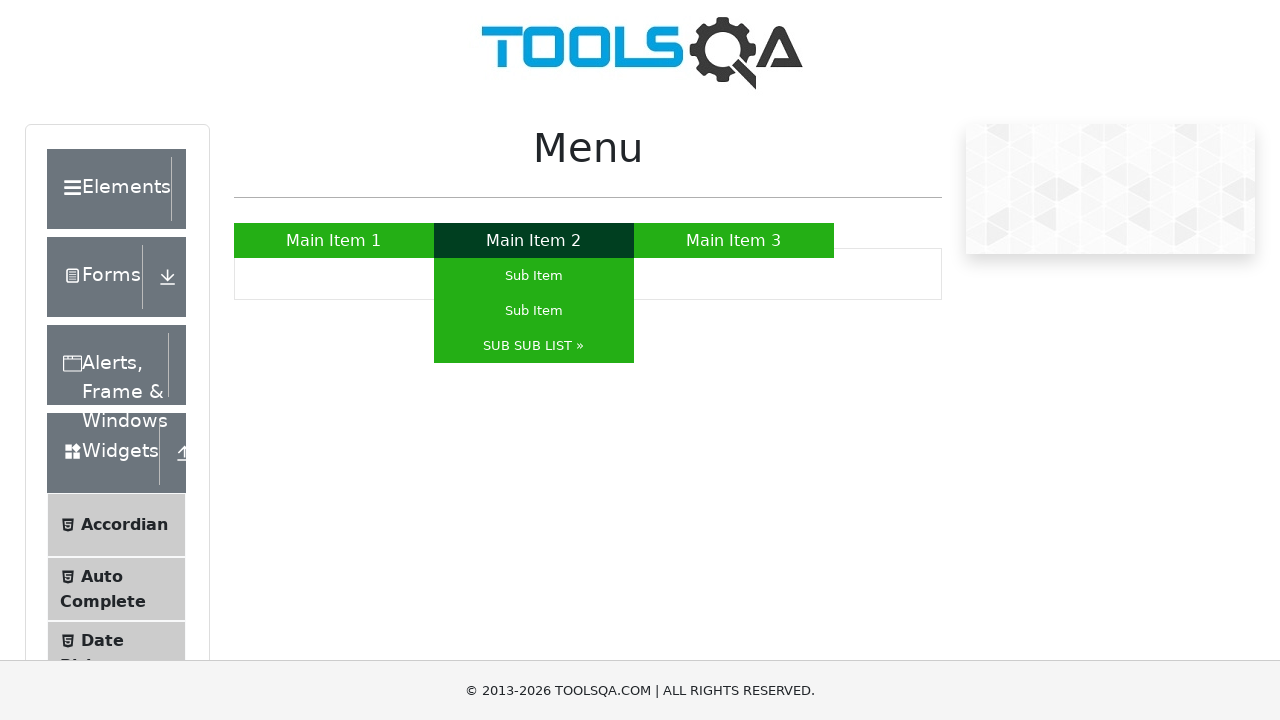

Waited for submenu to appear again
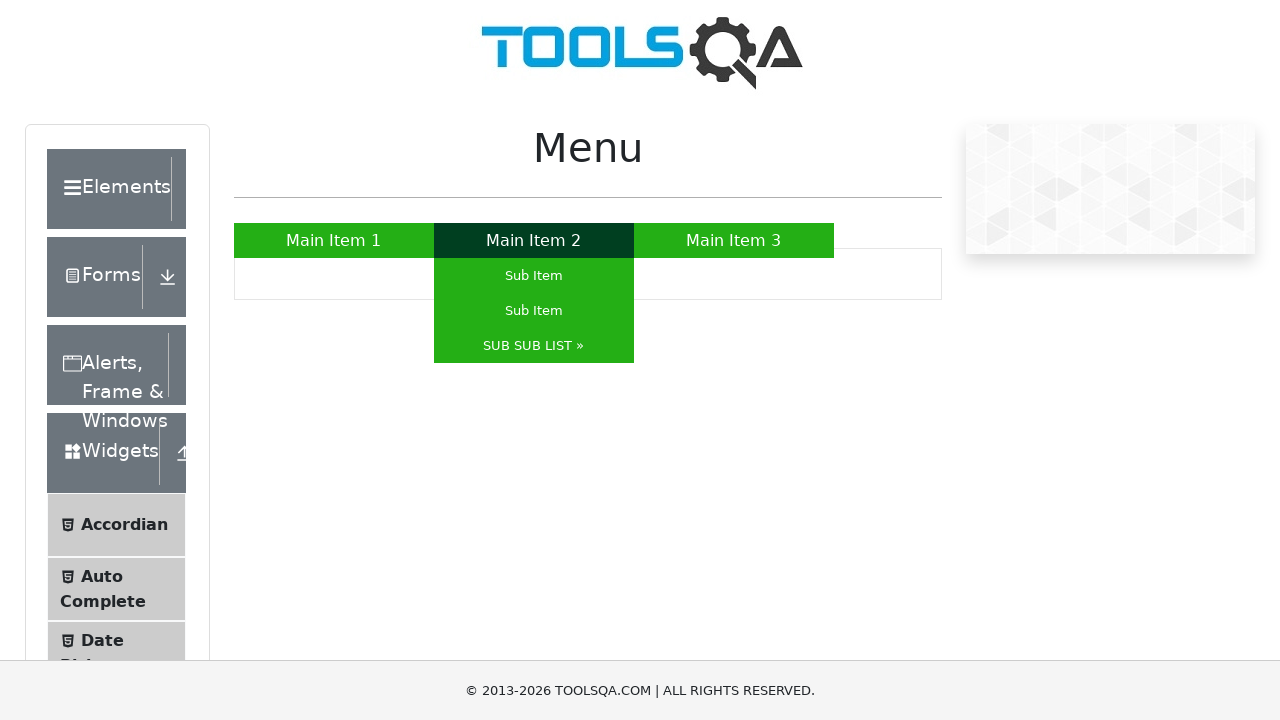

Clicked second Sub Item at (534, 310) on a:text('Sub Item') >> nth=1
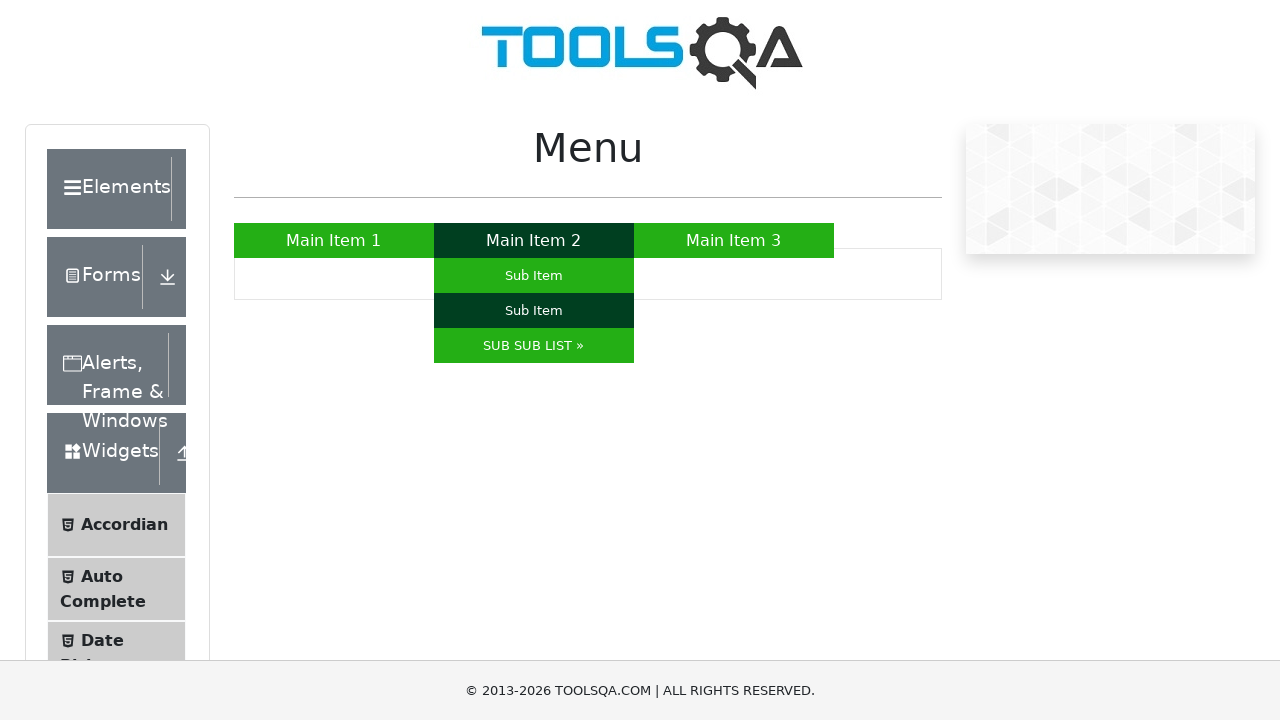

Hovered over Main Item 2 to access sub sub list at (534, 240) on a:text('Main Item 2')
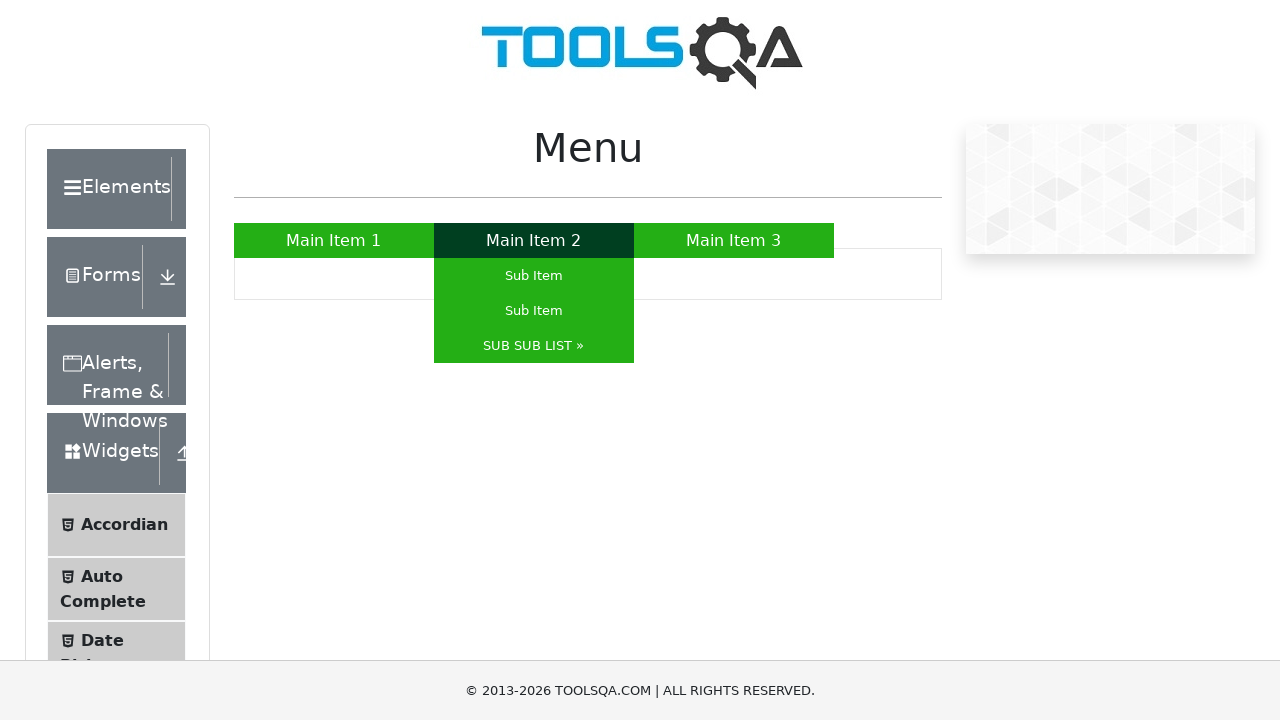

Waited for submenu to appear
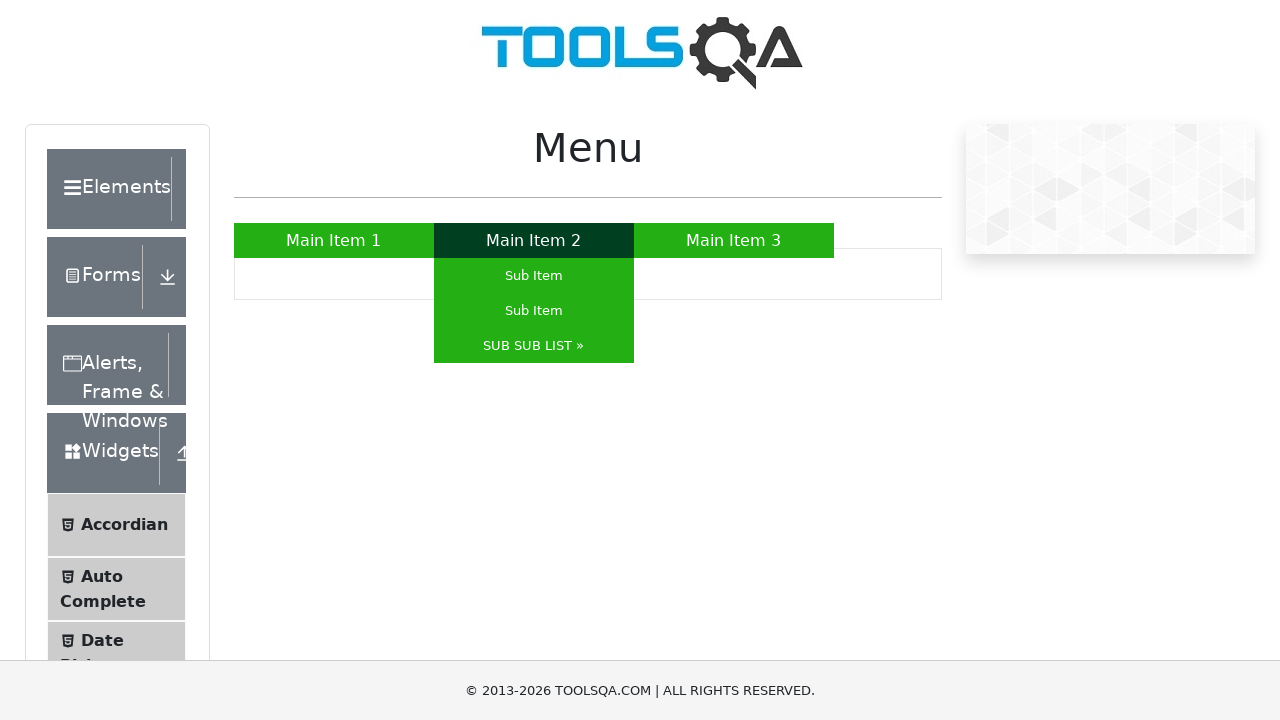

Hovered over SUB SUB LIST to show sub sub items at (534, 346) on a:text('SUB SUB LIST ')
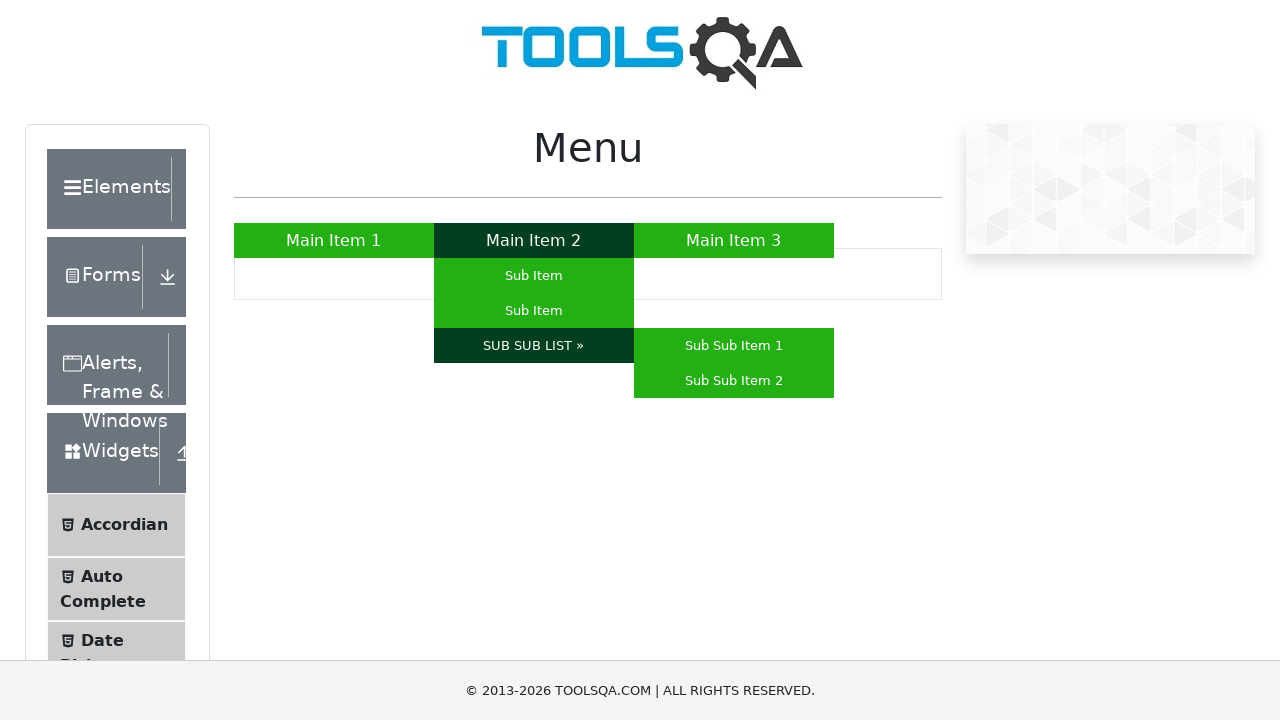

Waited for sub sub items to appear
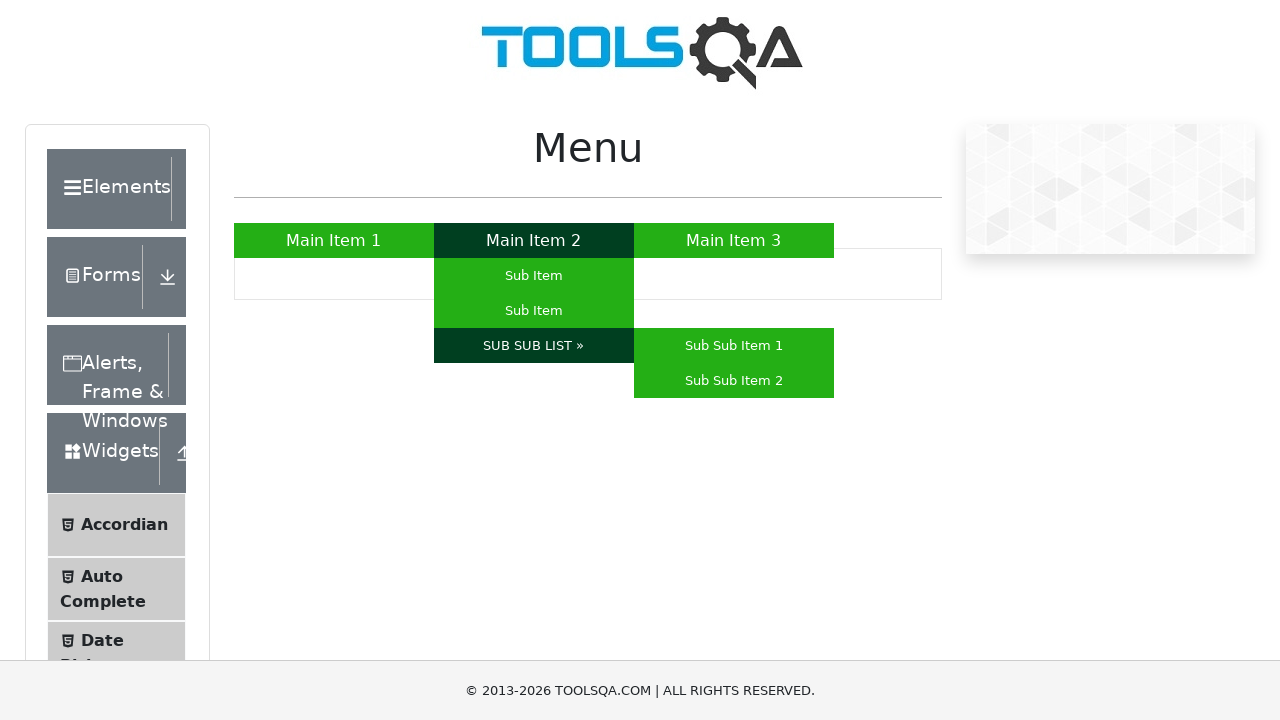

Clicked Sub Sub Item 1 at (734, 346) on a:text('Sub Sub Item 1')
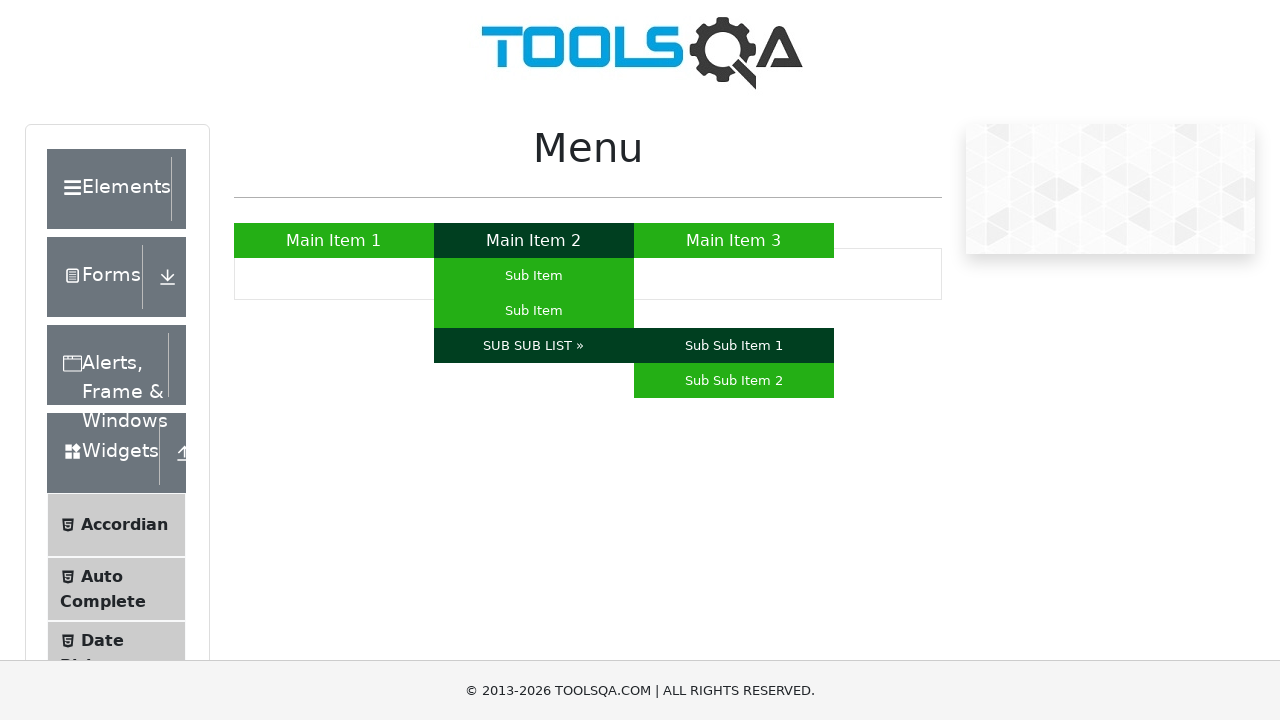

Hovered over Main Item 2 to access submenu again at (534, 240) on a:text('Main Item 2')
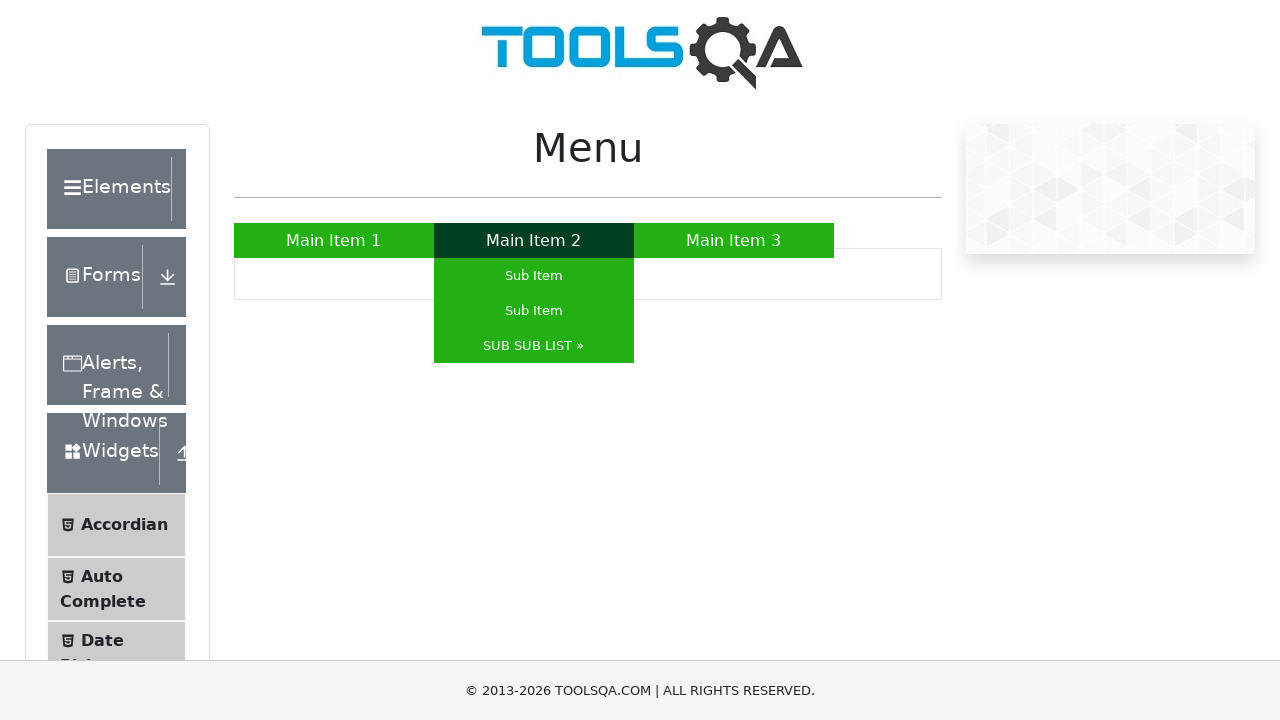

Hovered over SUB SUB LIST to show sub sub items again at (534, 346) on a:text('SUB SUB LIST ')
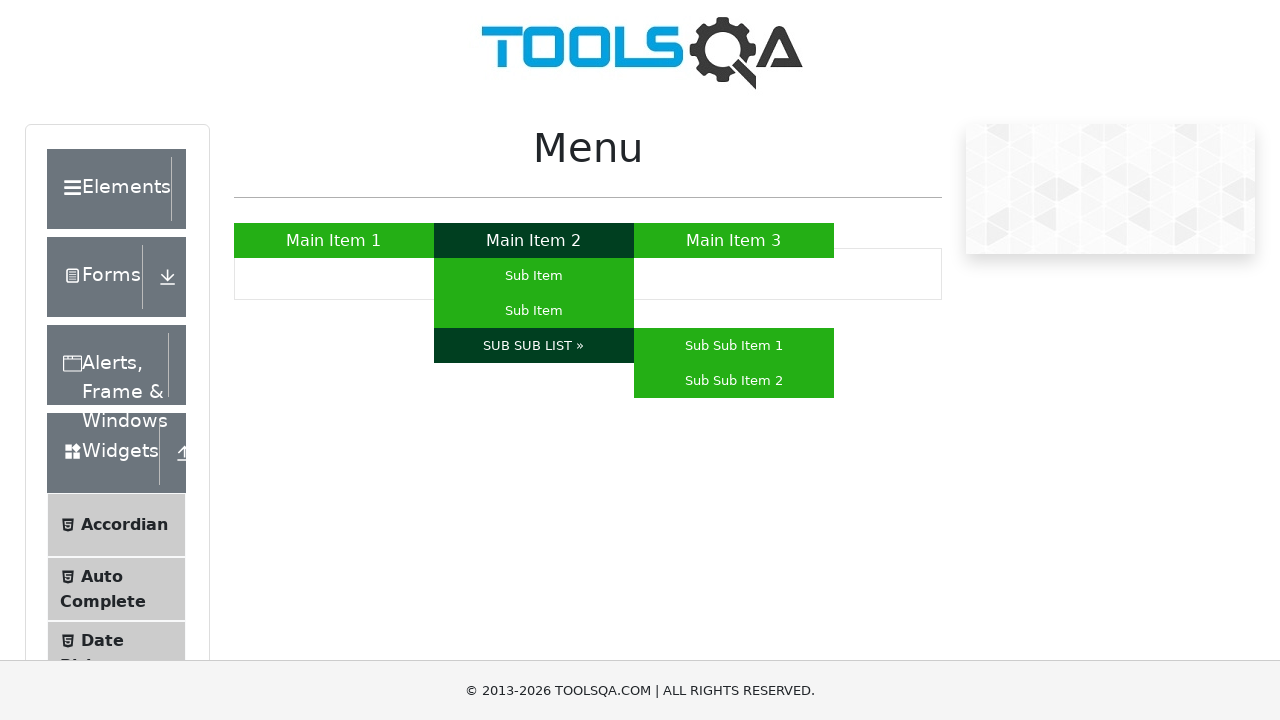

Clicked Sub Sub Item 2 at (734, 380) on a:text('Sub Sub Item 2')
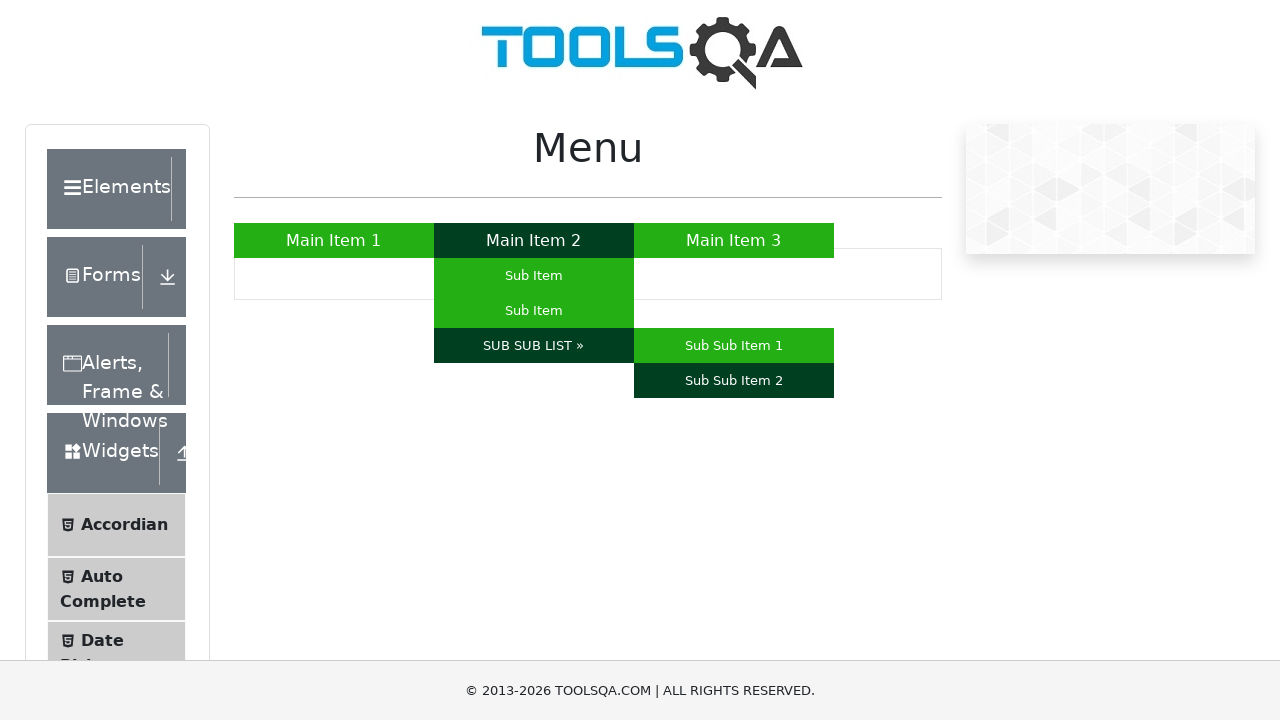

Clicked Main Item 3 at (734, 240) on a:text('Main Item 3')
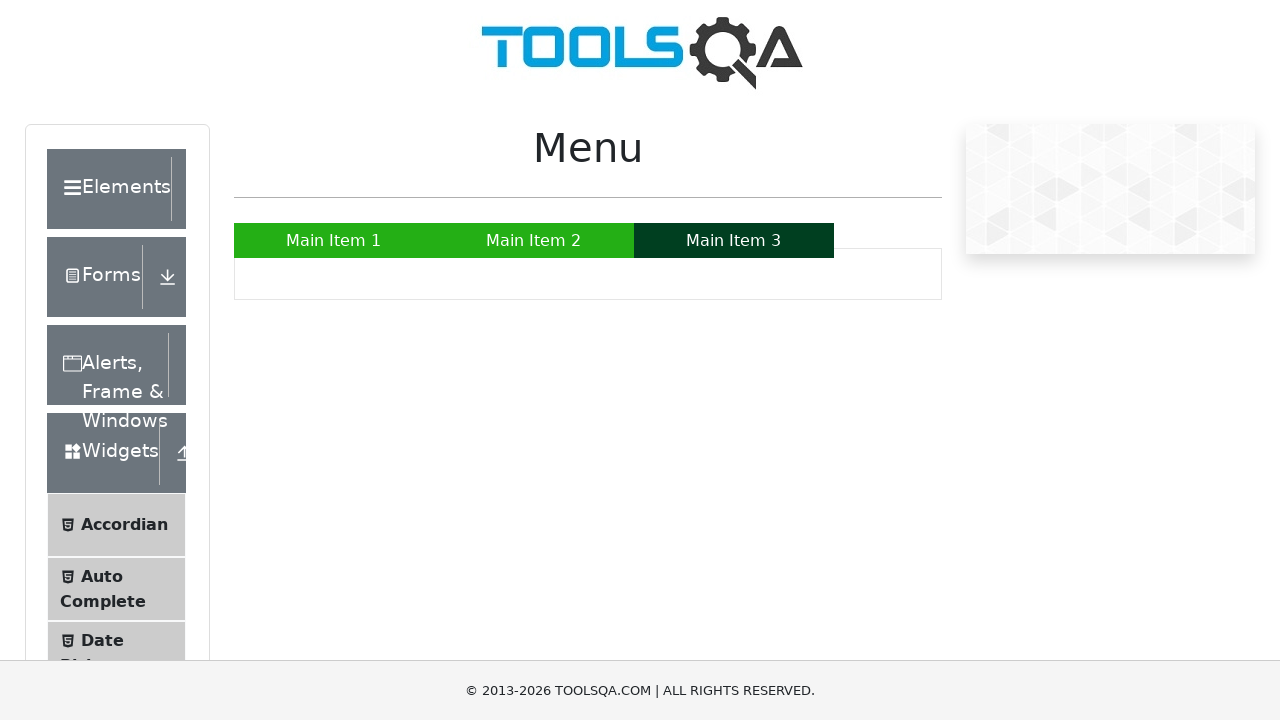

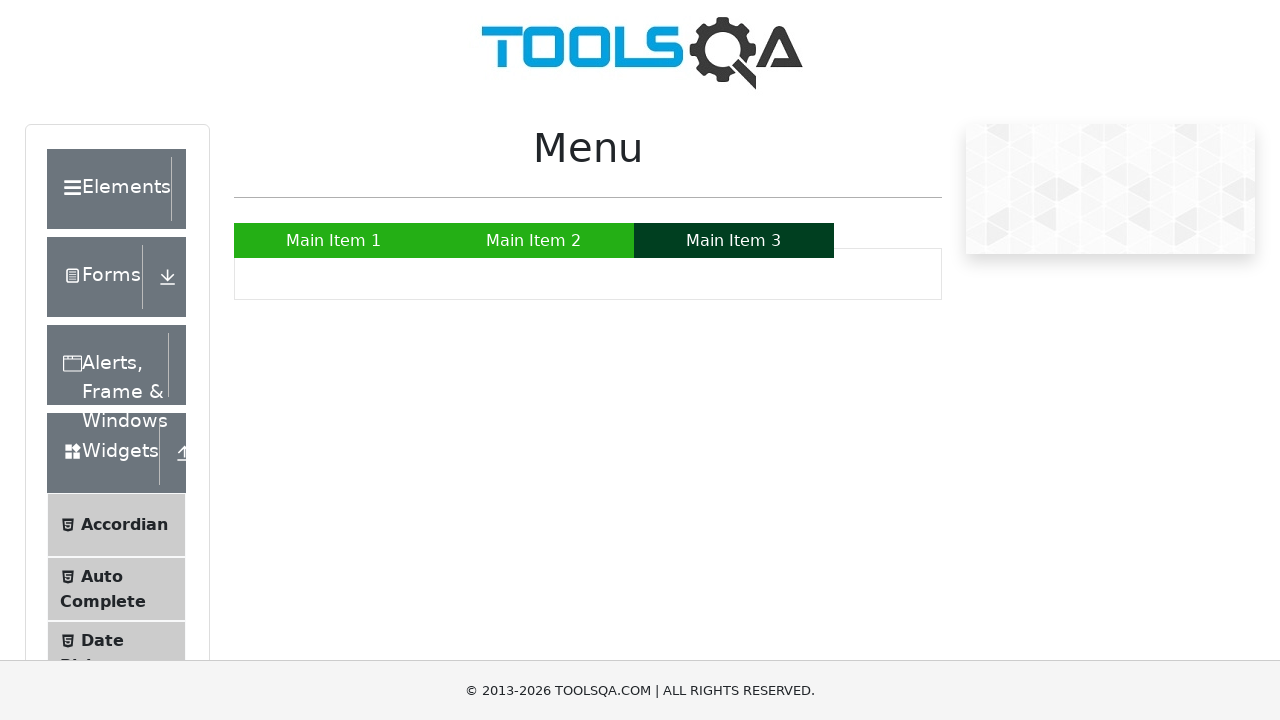